Tests right-click context menu interaction on an image element on a selectable demo page

Starting URL: http://only-testing-blog.blogspot.in/2014/09/selectable.html

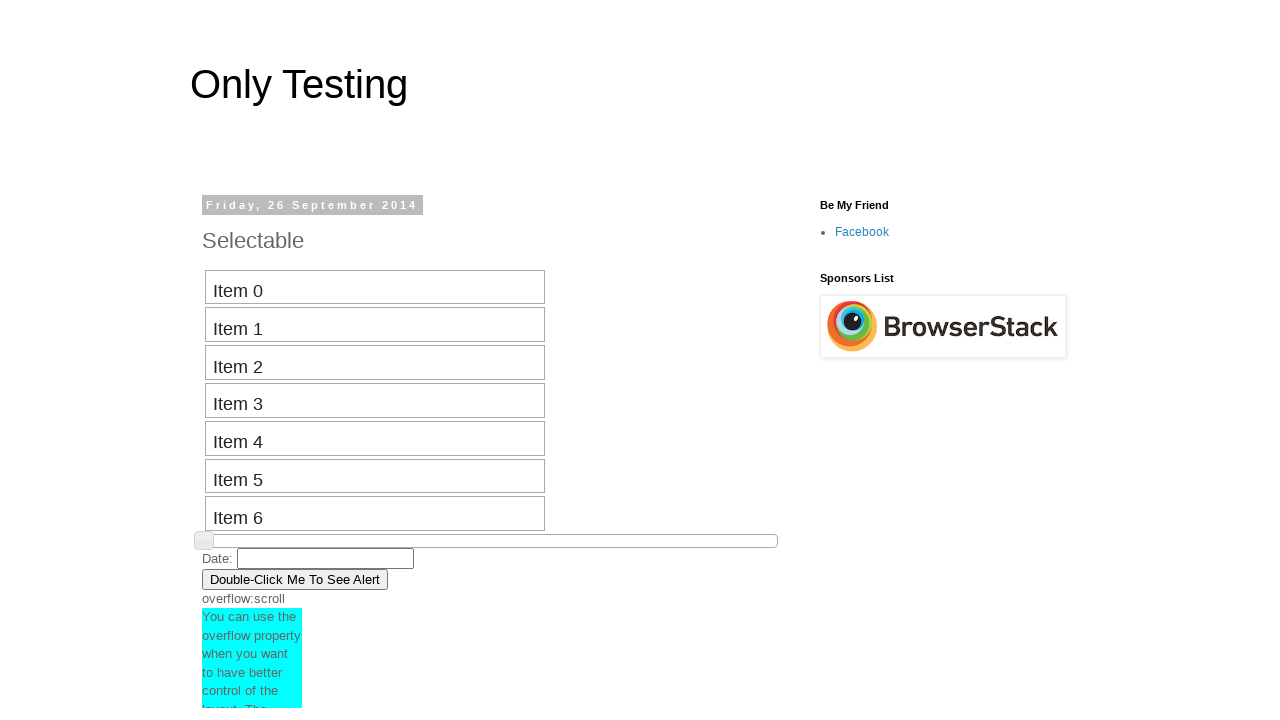

Located image element with border='0' attribute
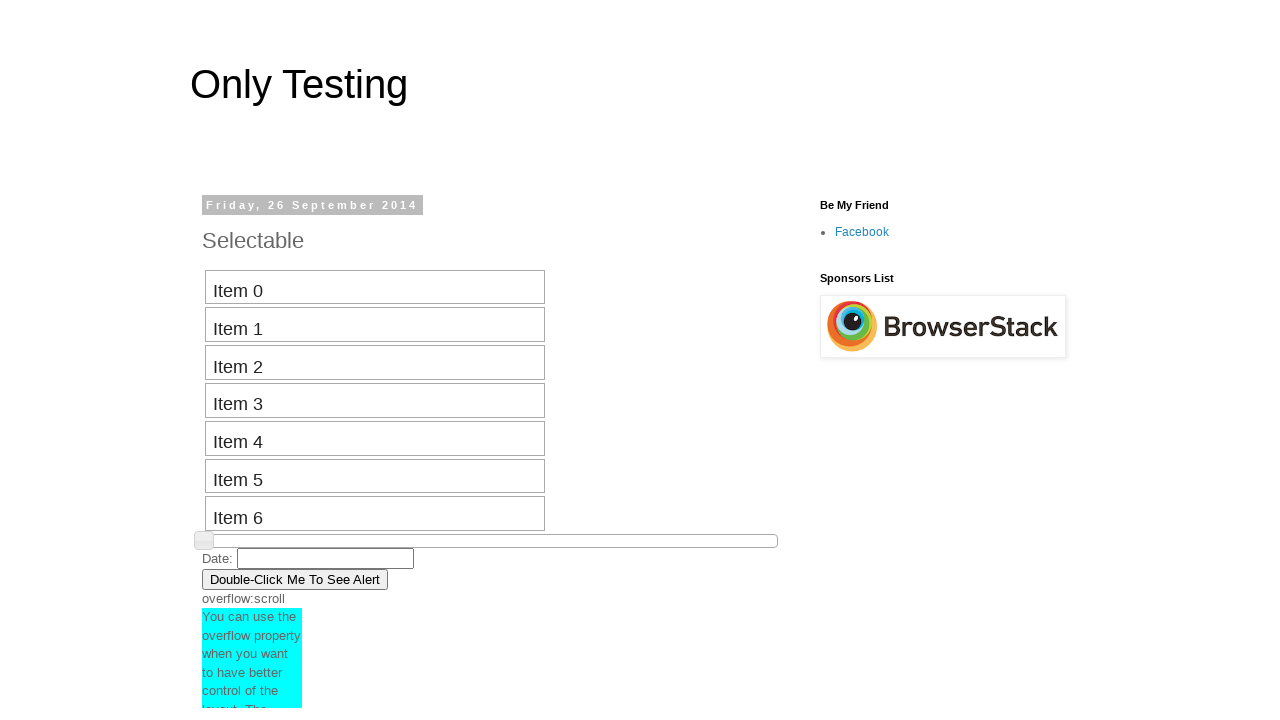

Image element is now visible
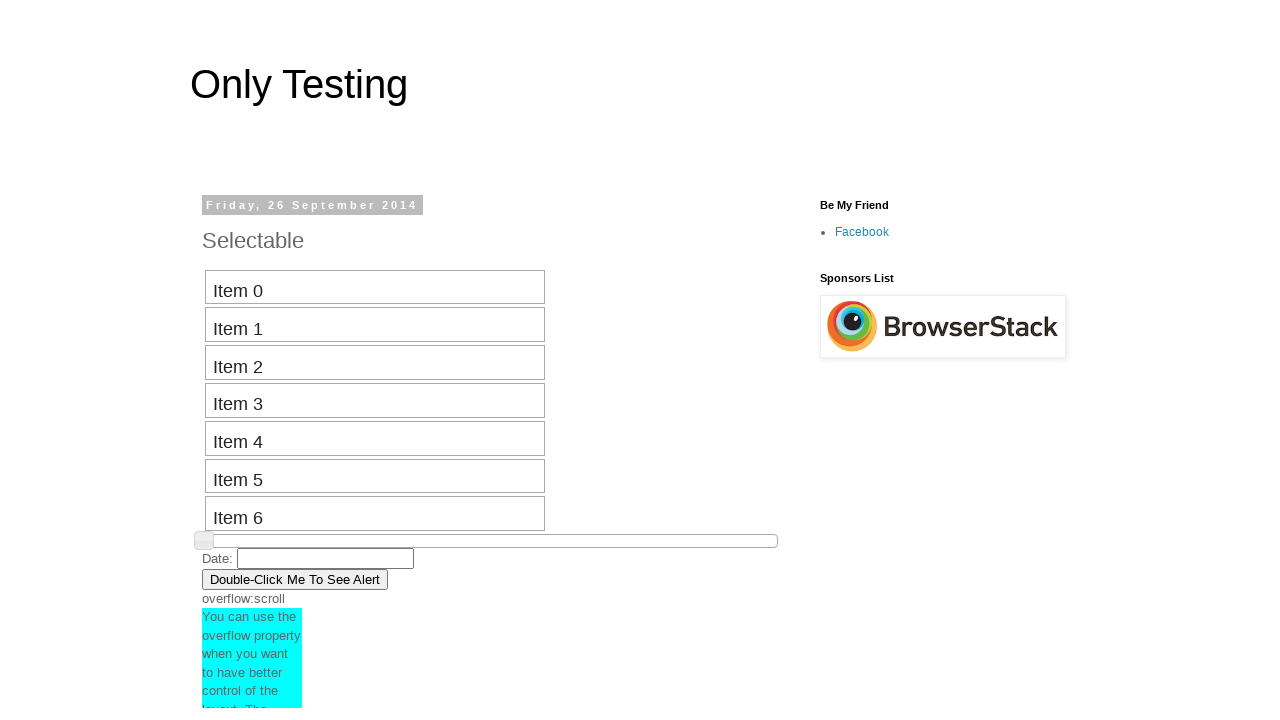

Right-clicked on image to open context menu at (308, 360) on img[border='0']
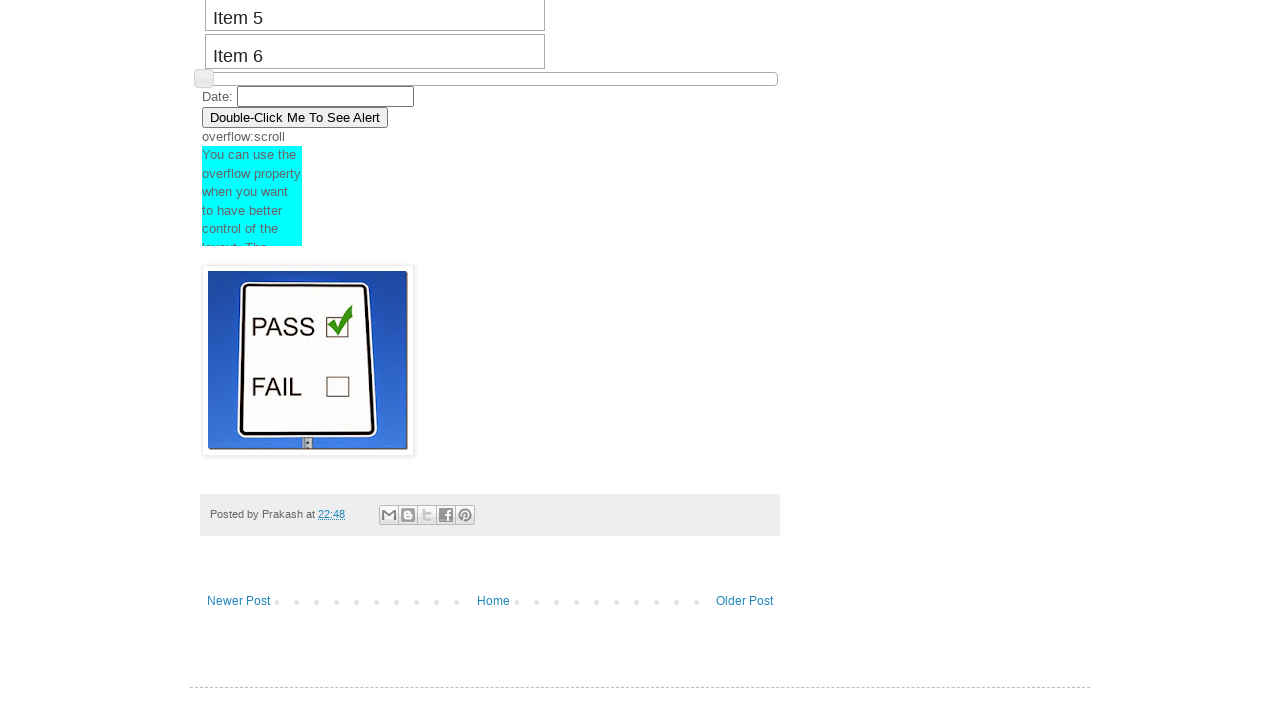

Pressed Escape to close context menu
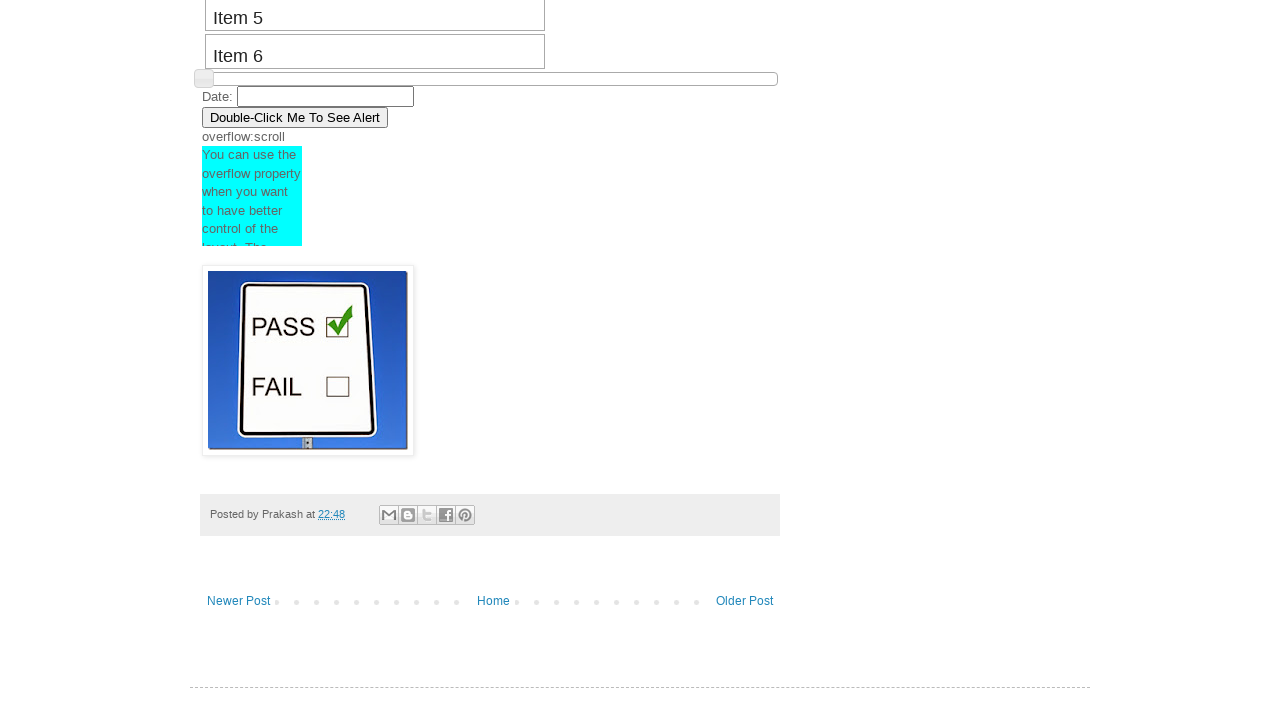

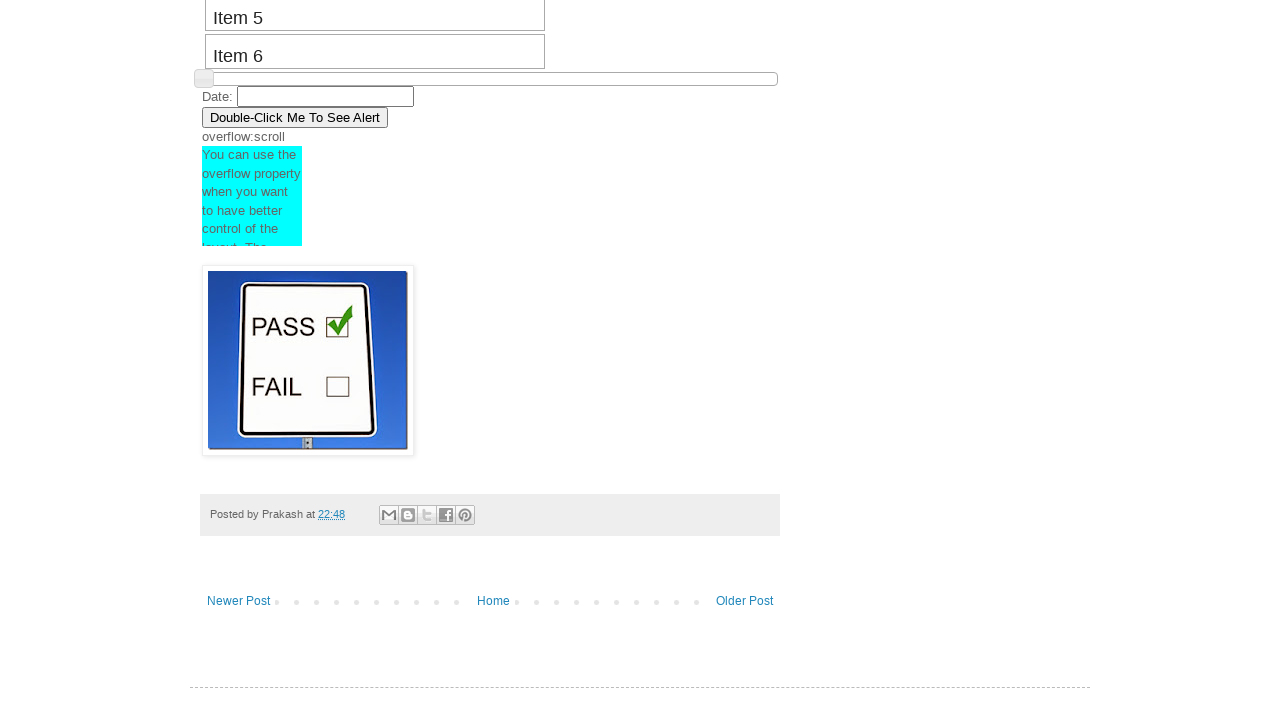